Tests tooltip on the number "1.10.32" in text by hovering.

Starting URL: https://demoqa.com/tool-tips

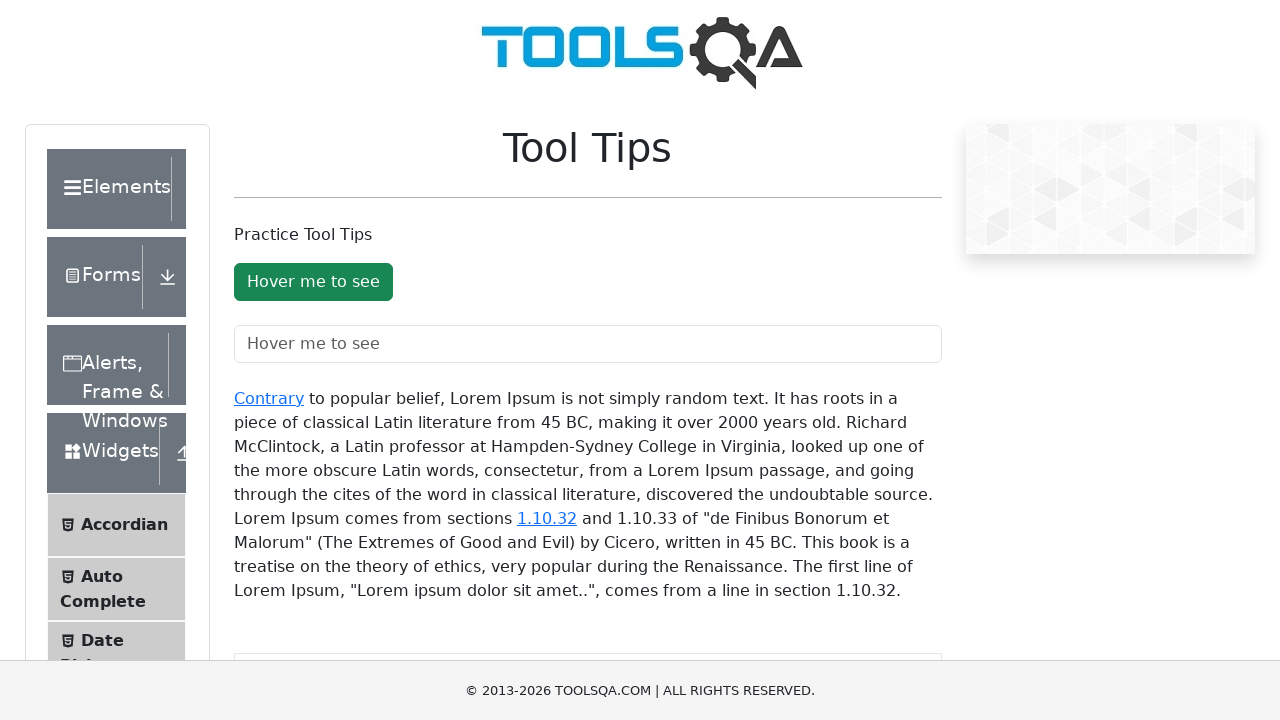

Navigated to tooltips demo page
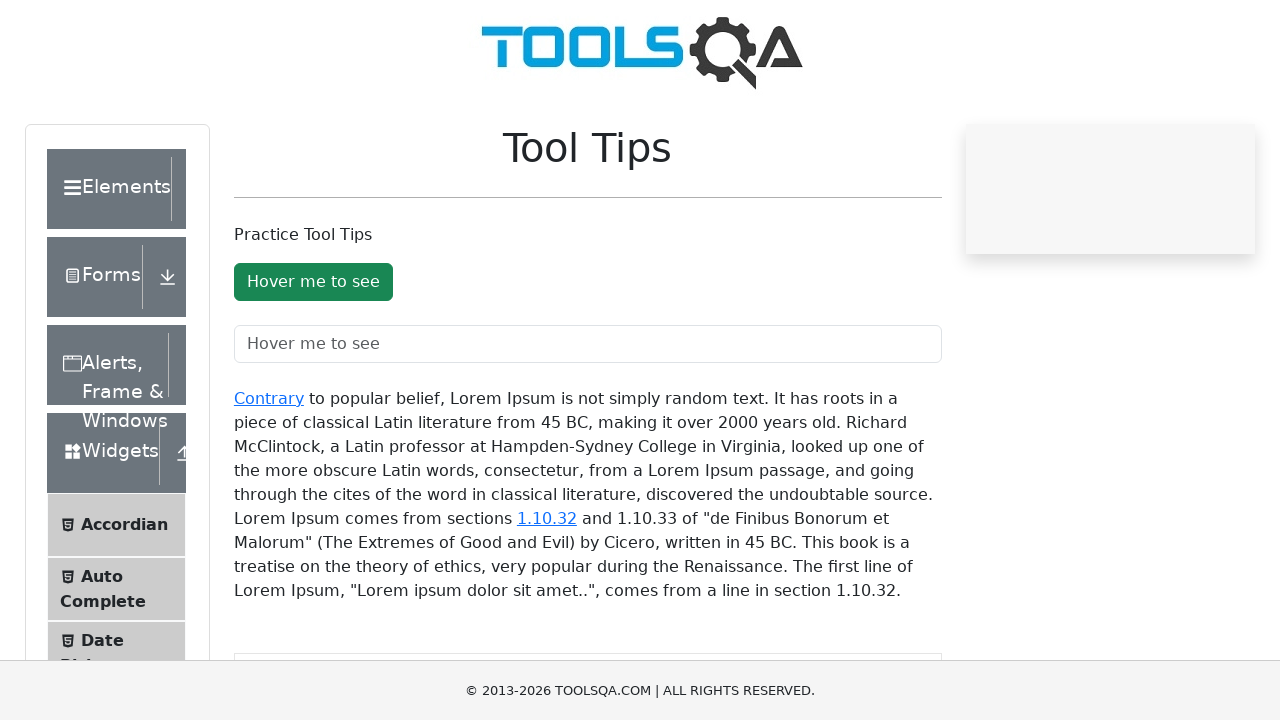

Hovered over the '1.10.32' number in text at (547, 518) on xpath=//div[@id='texToolTopContainer']//a[text()='1.10.32']
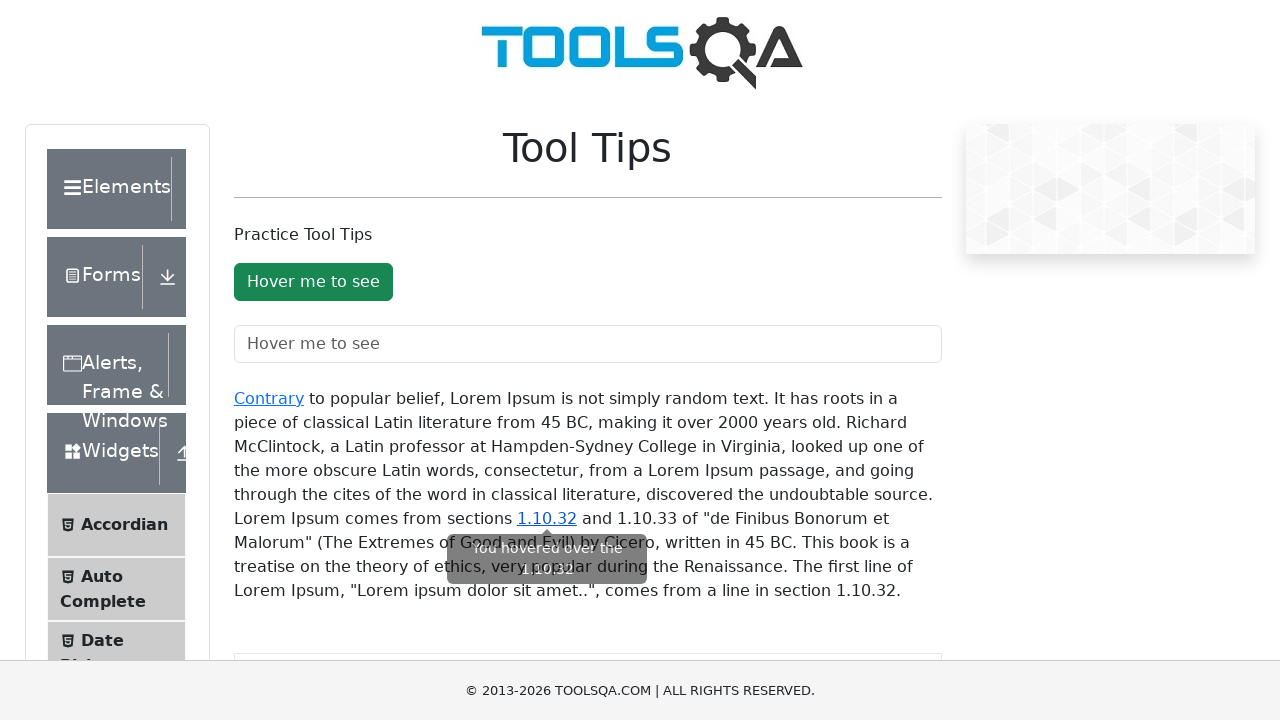

Tooltip appeared on screen
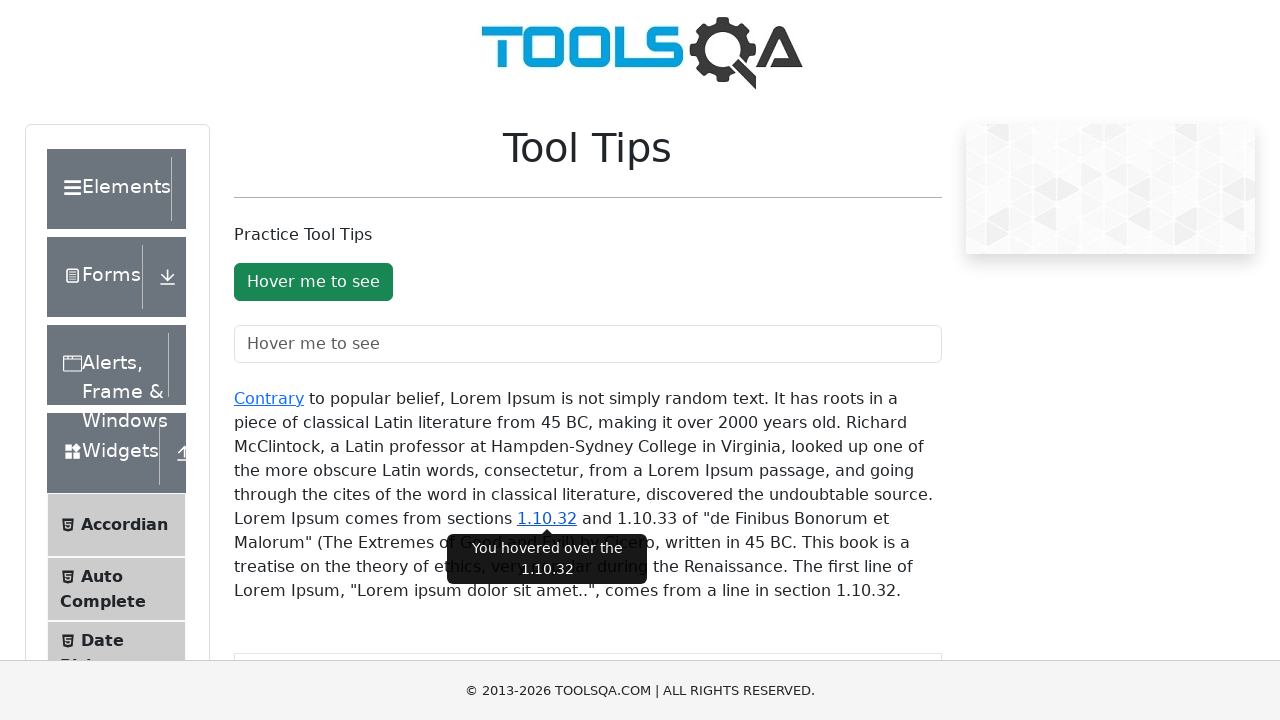

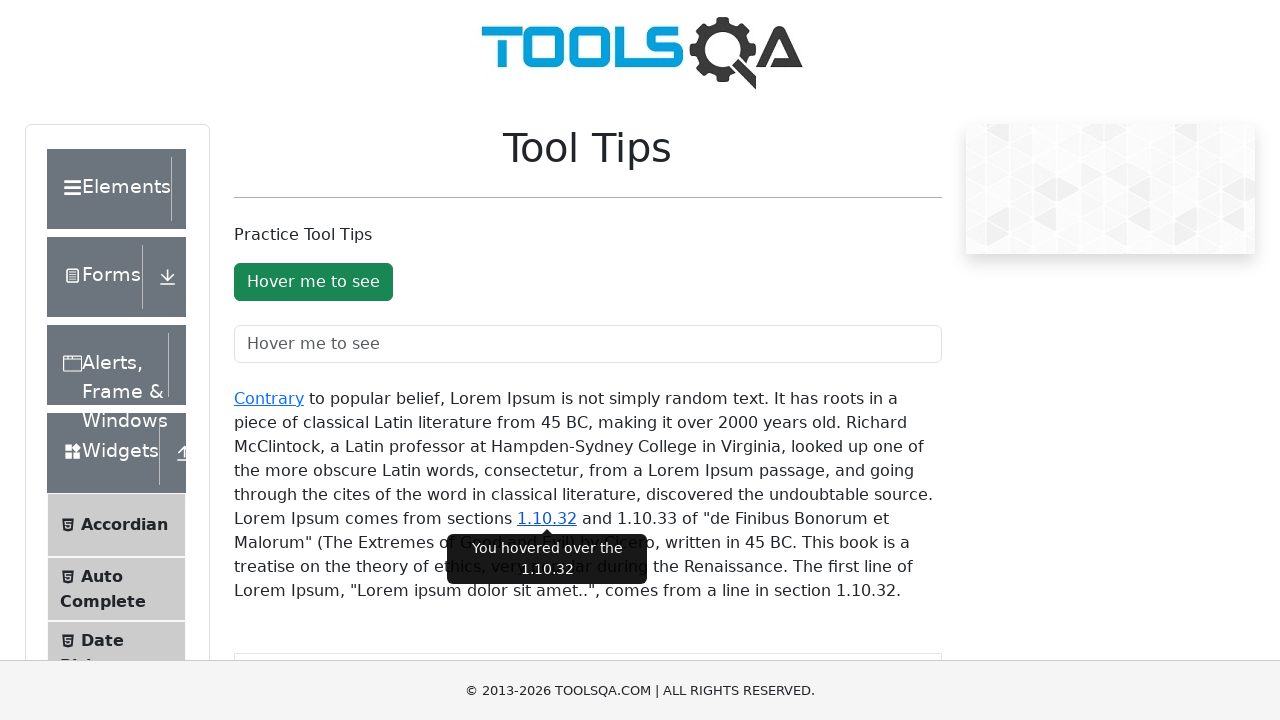